Tests JavaScript confirmation alert by clicking the confirm button, accepting it, and verifying the result

Starting URL: https://practice.cydeo.com/javascript_alerts

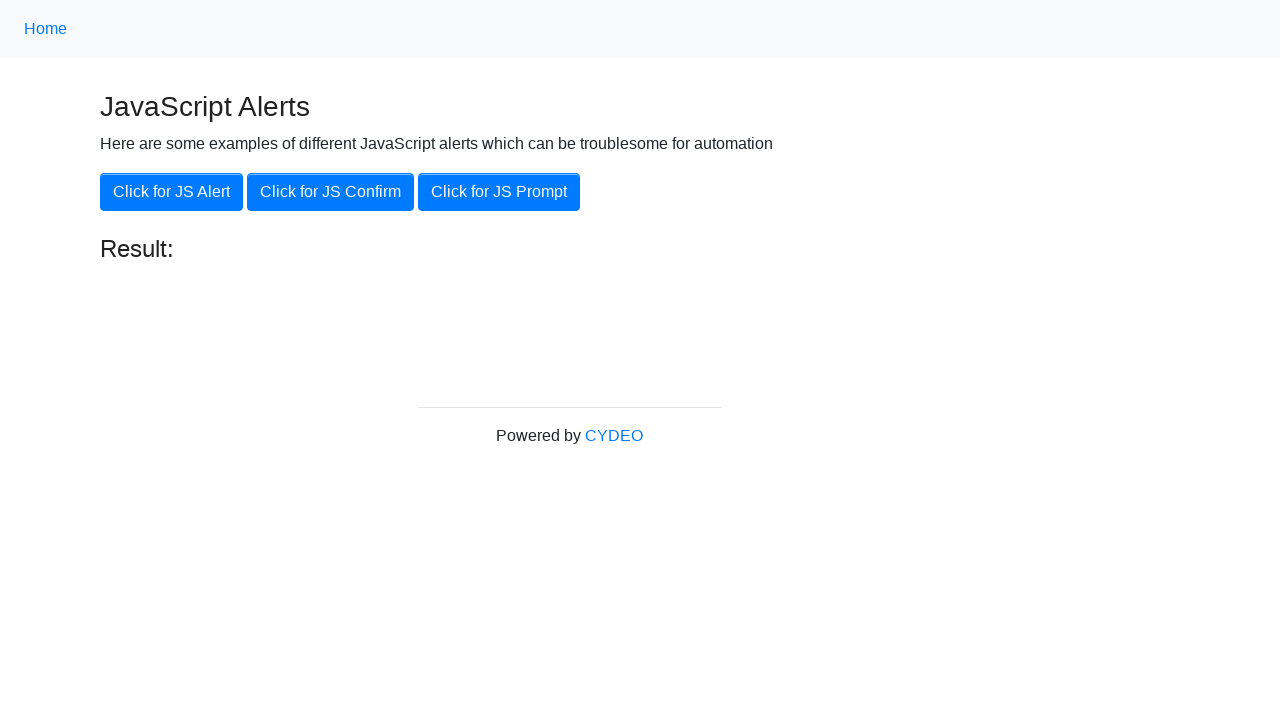

Navigated to JavaScript alerts practice page
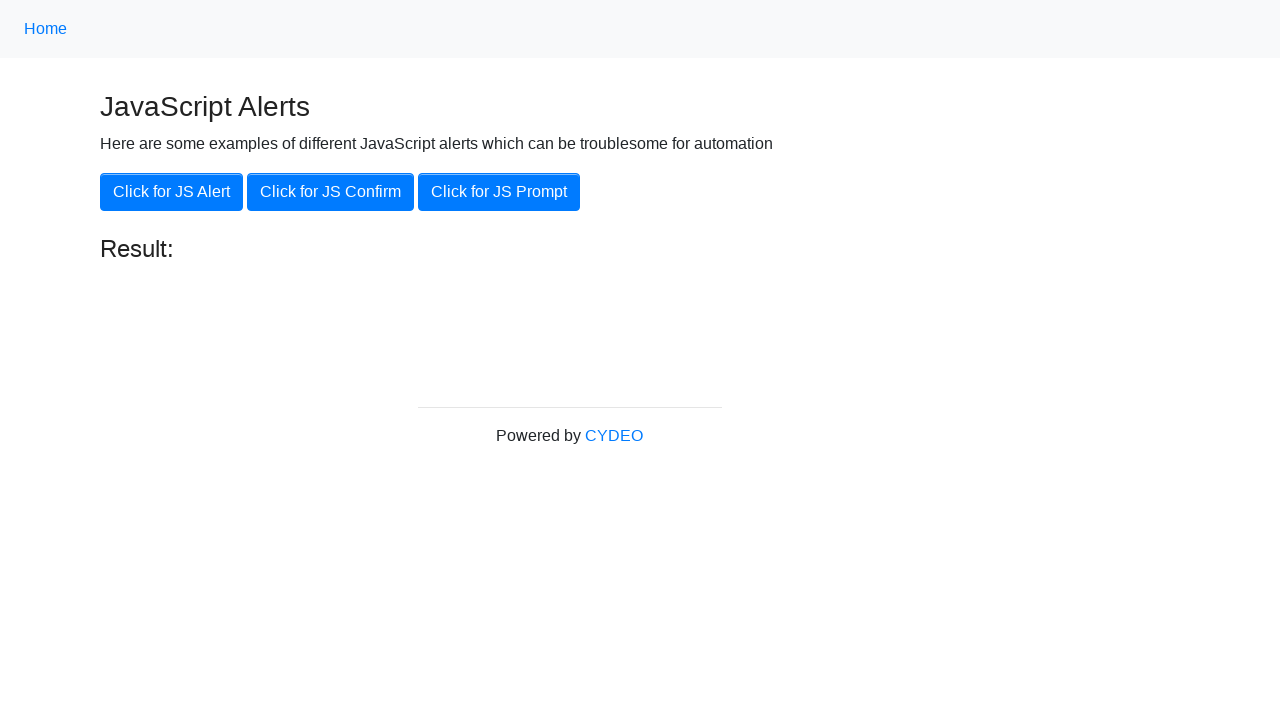

Clicked the JS Confirm button to trigger confirmation alert at (330, 192) on xpath=//button[.='Click for JS Confirm']
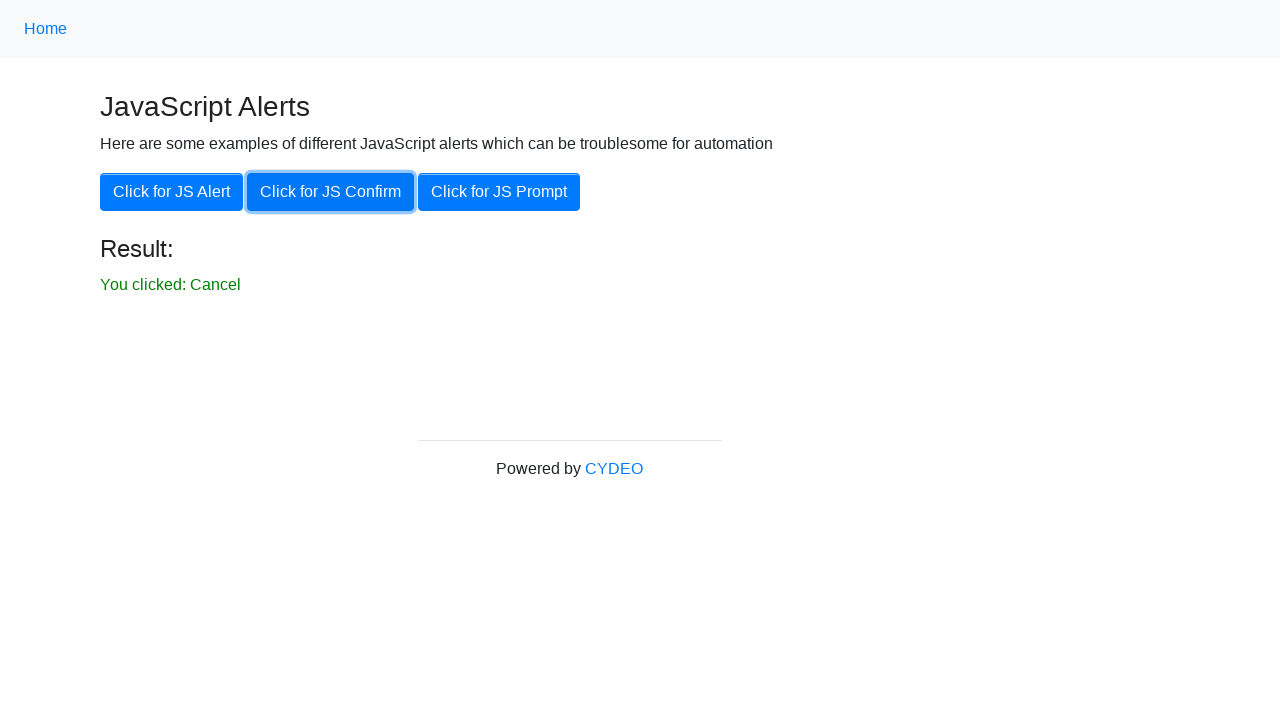

Set up dialog handler to accept confirmation alerts
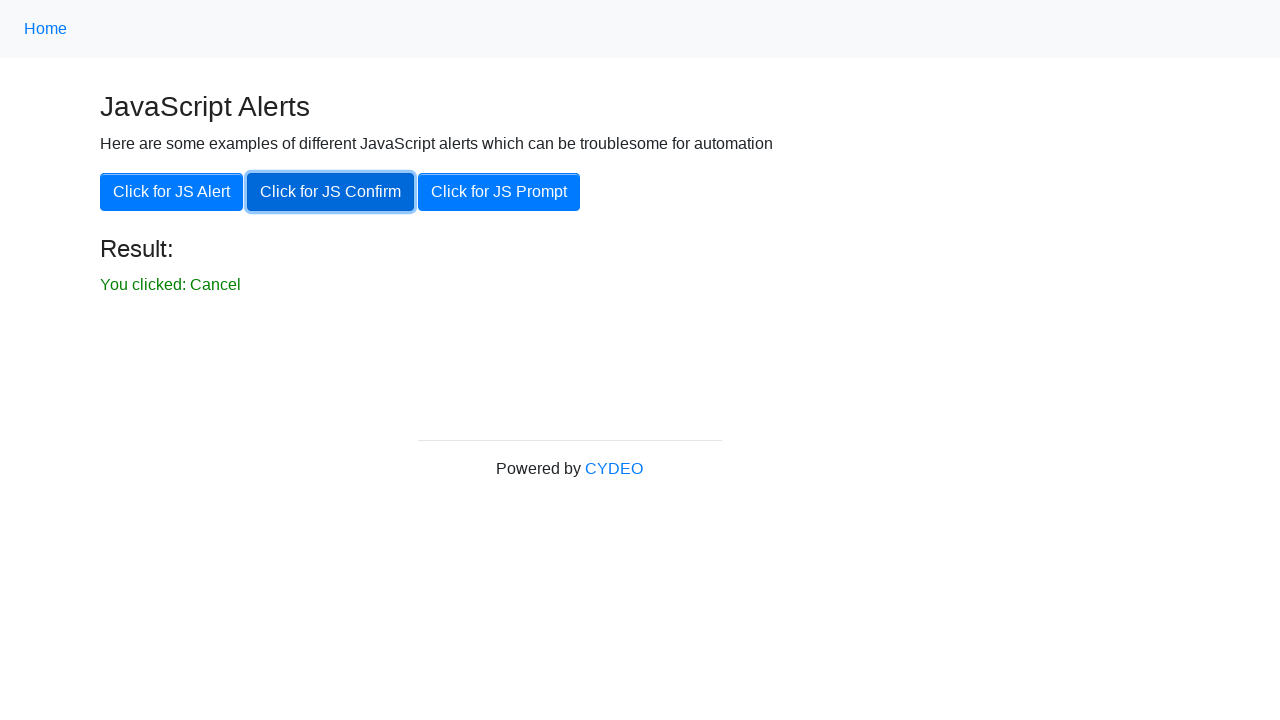

Clicked JS Confirm button again and accepted the confirmation dialog at (330, 192) on xpath=//button[.='Click for JS Confirm']
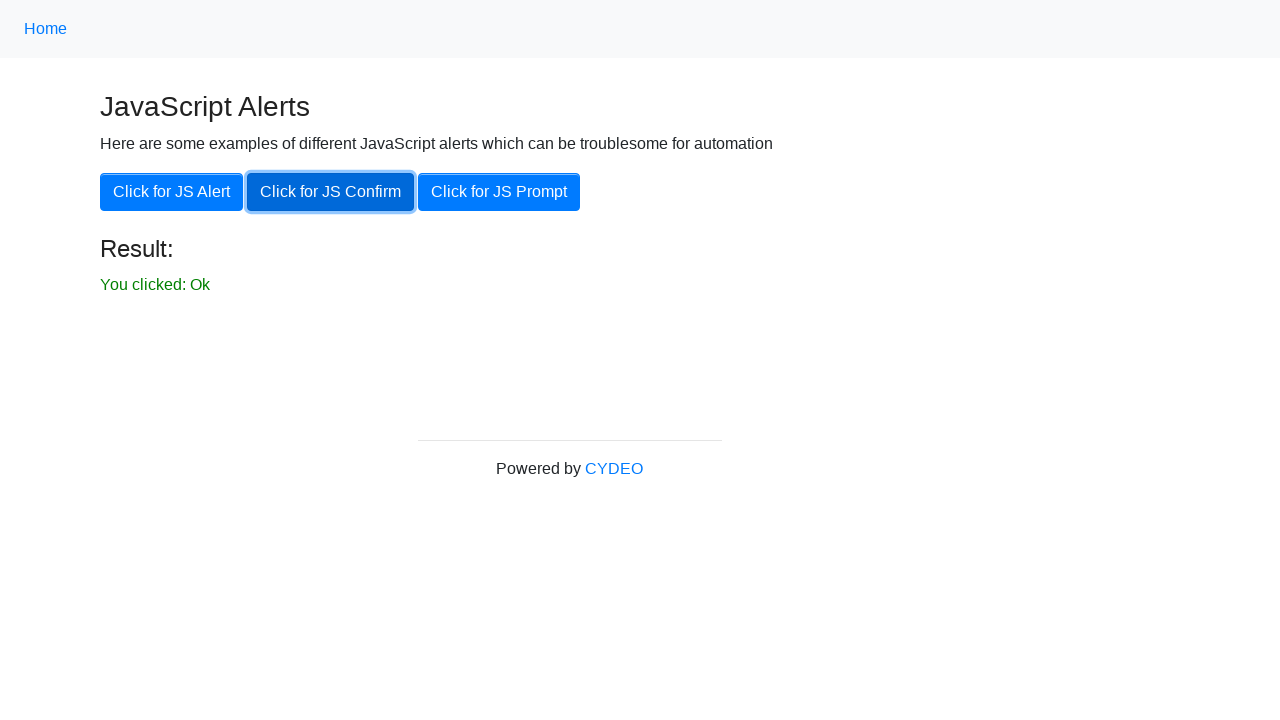

Result element is now visible on the page
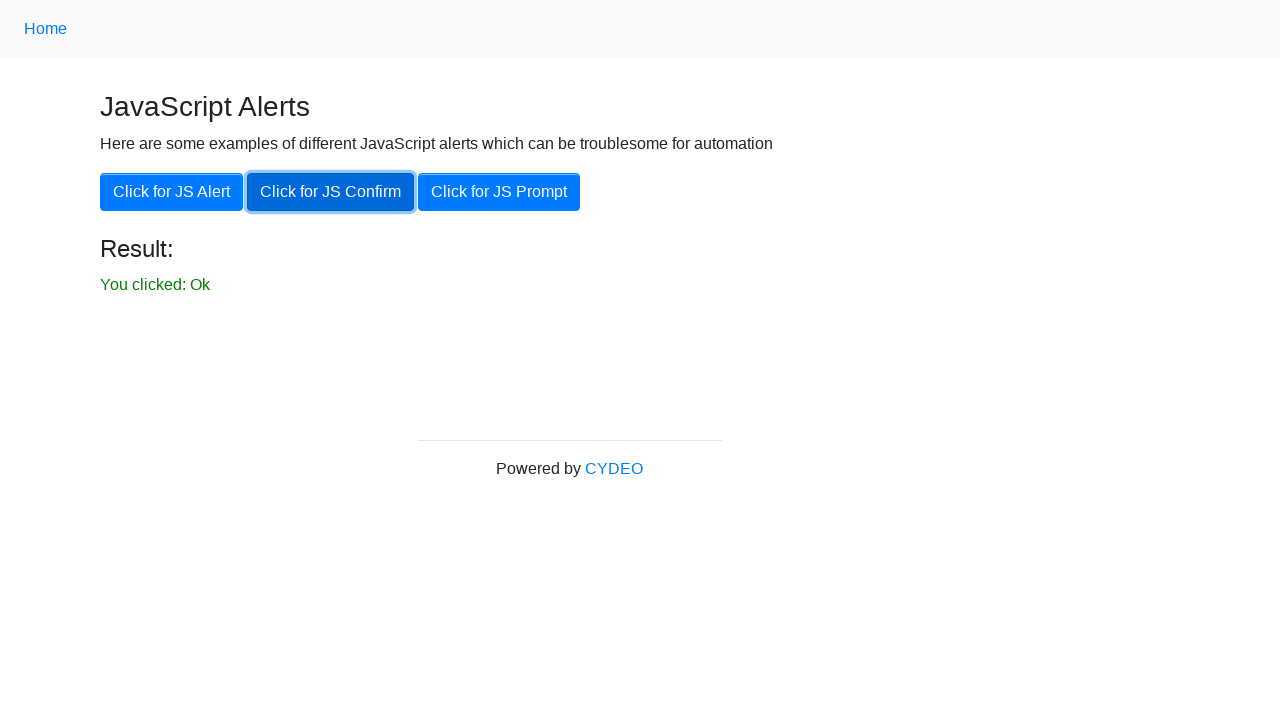

Located the result text element
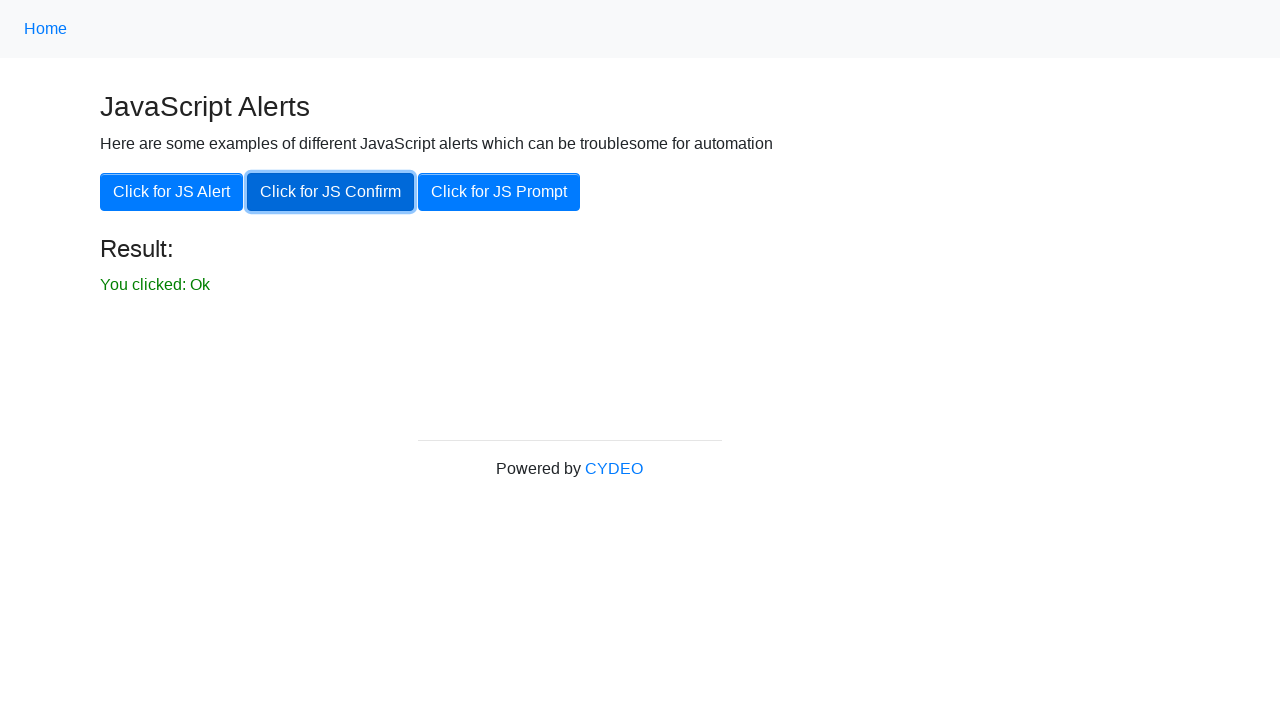

Verified that result text is visible - test passed
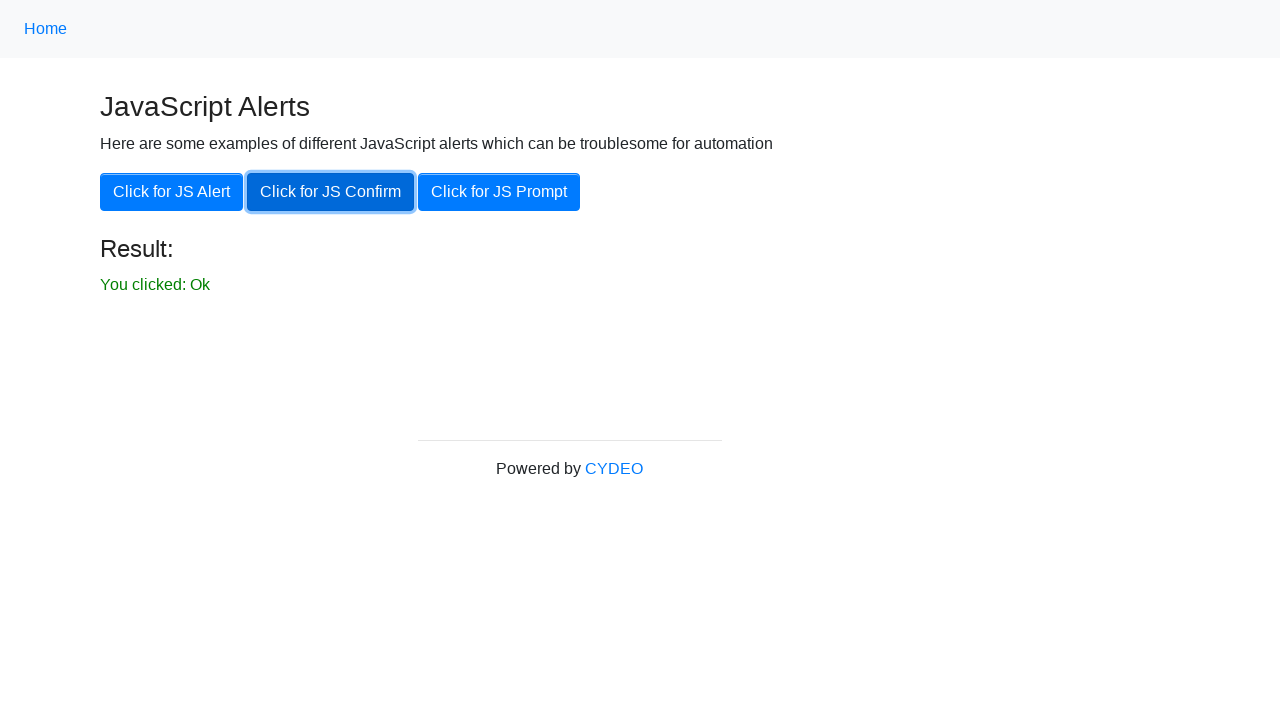

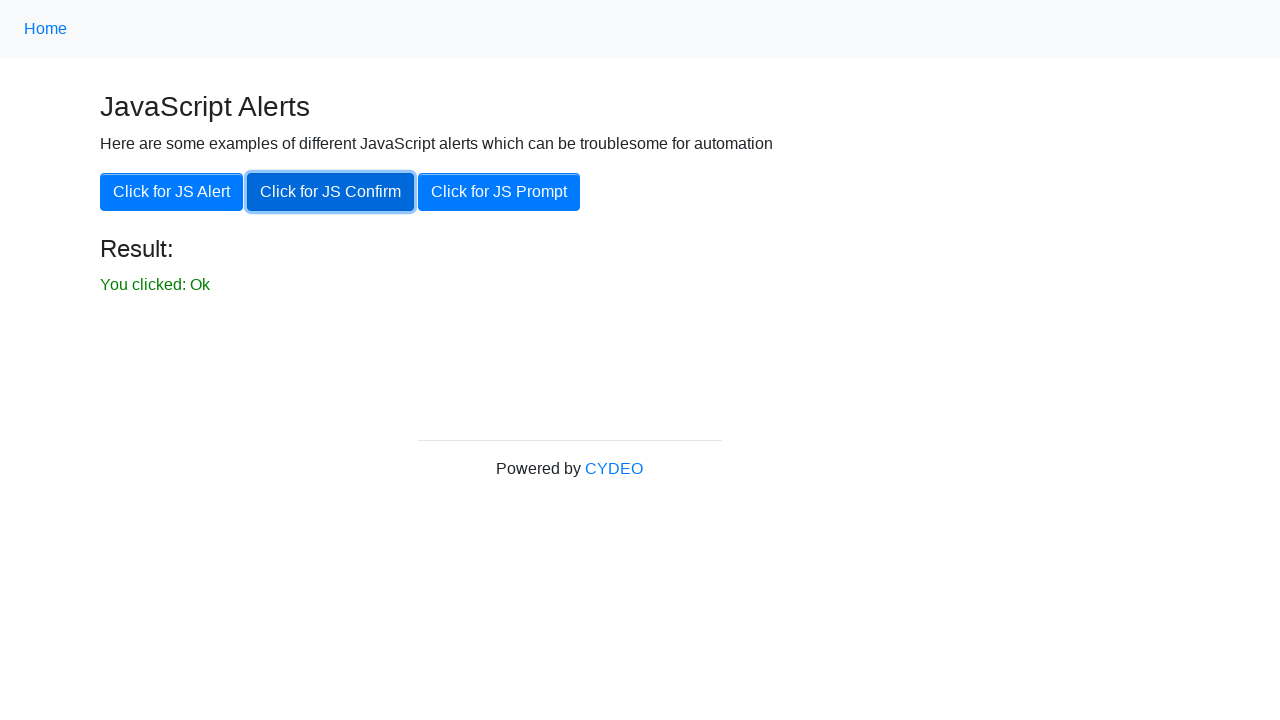